Simple navigation test that maximizes the browser window and visits a webpage to verify it loads successfully.

Starting URL: https://keyflight.io/fake

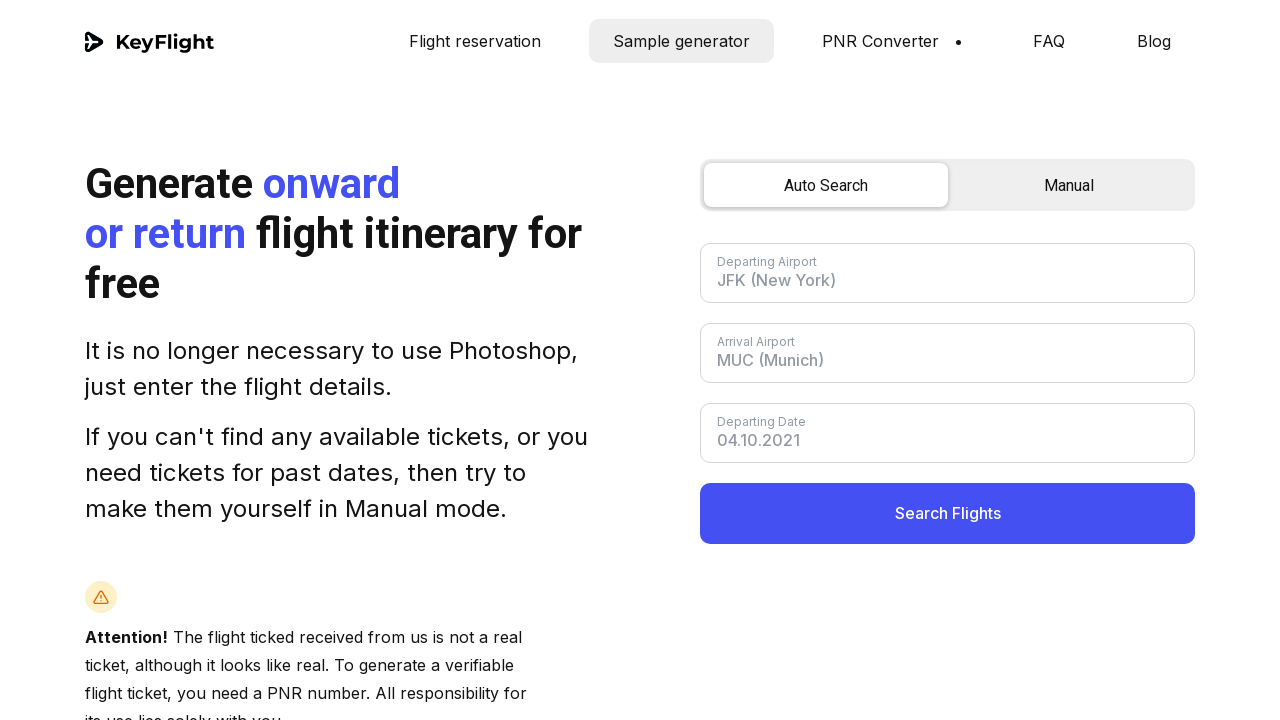

Set viewport size to 1920x1080
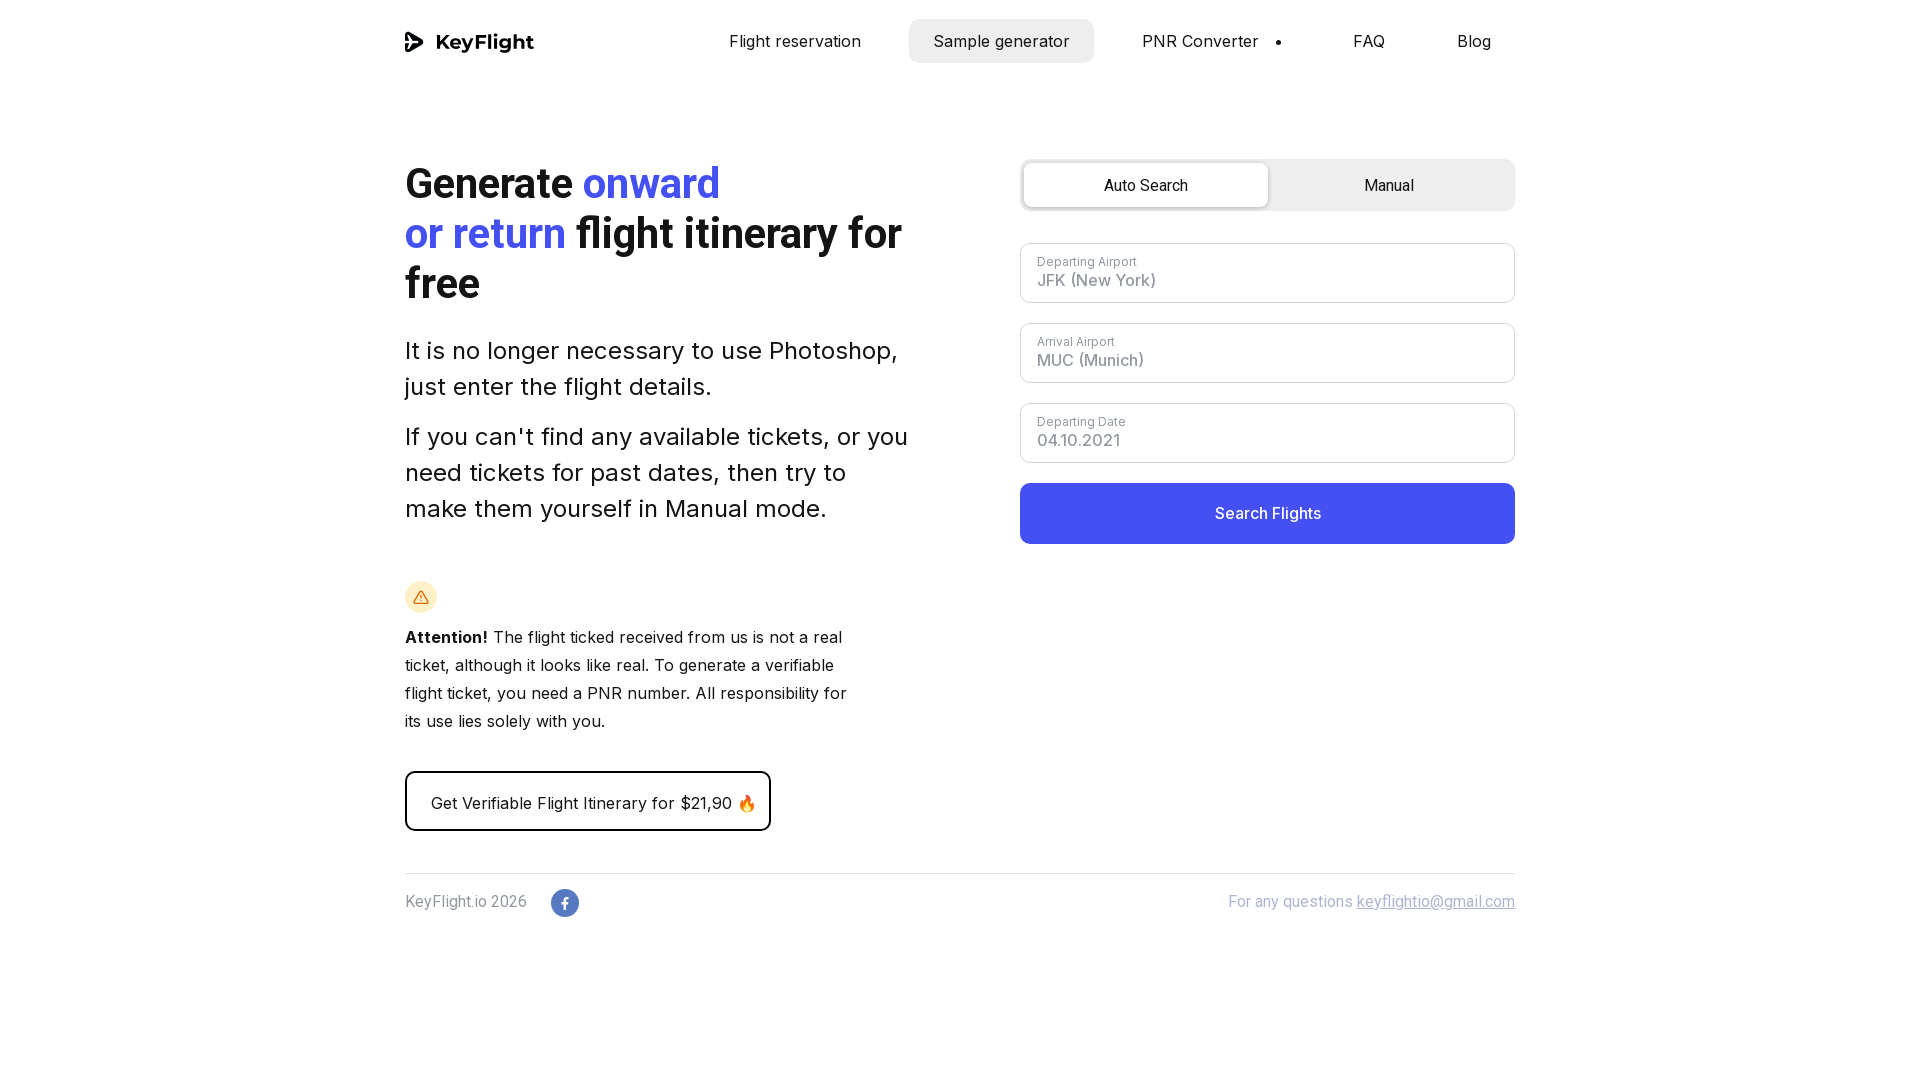

Navigated to https://keyflight.io/fake
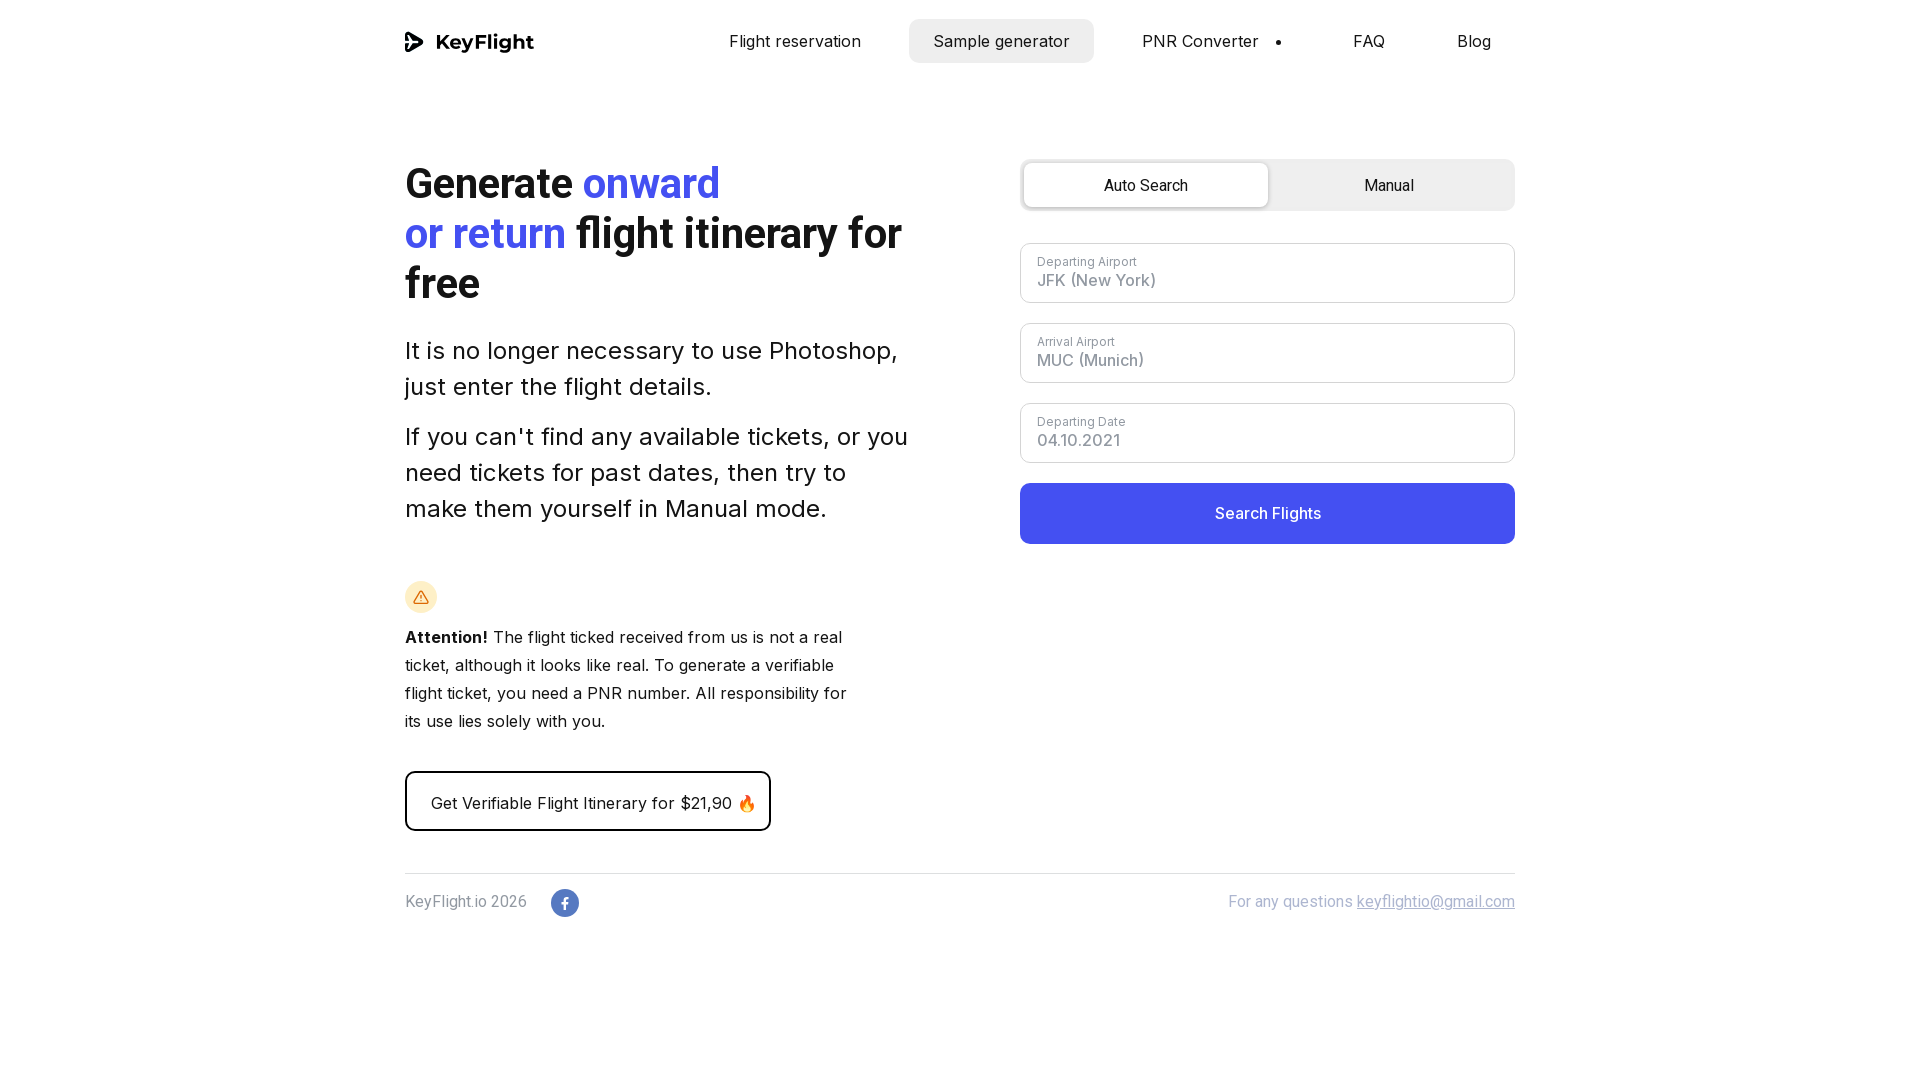

Page fully loaded
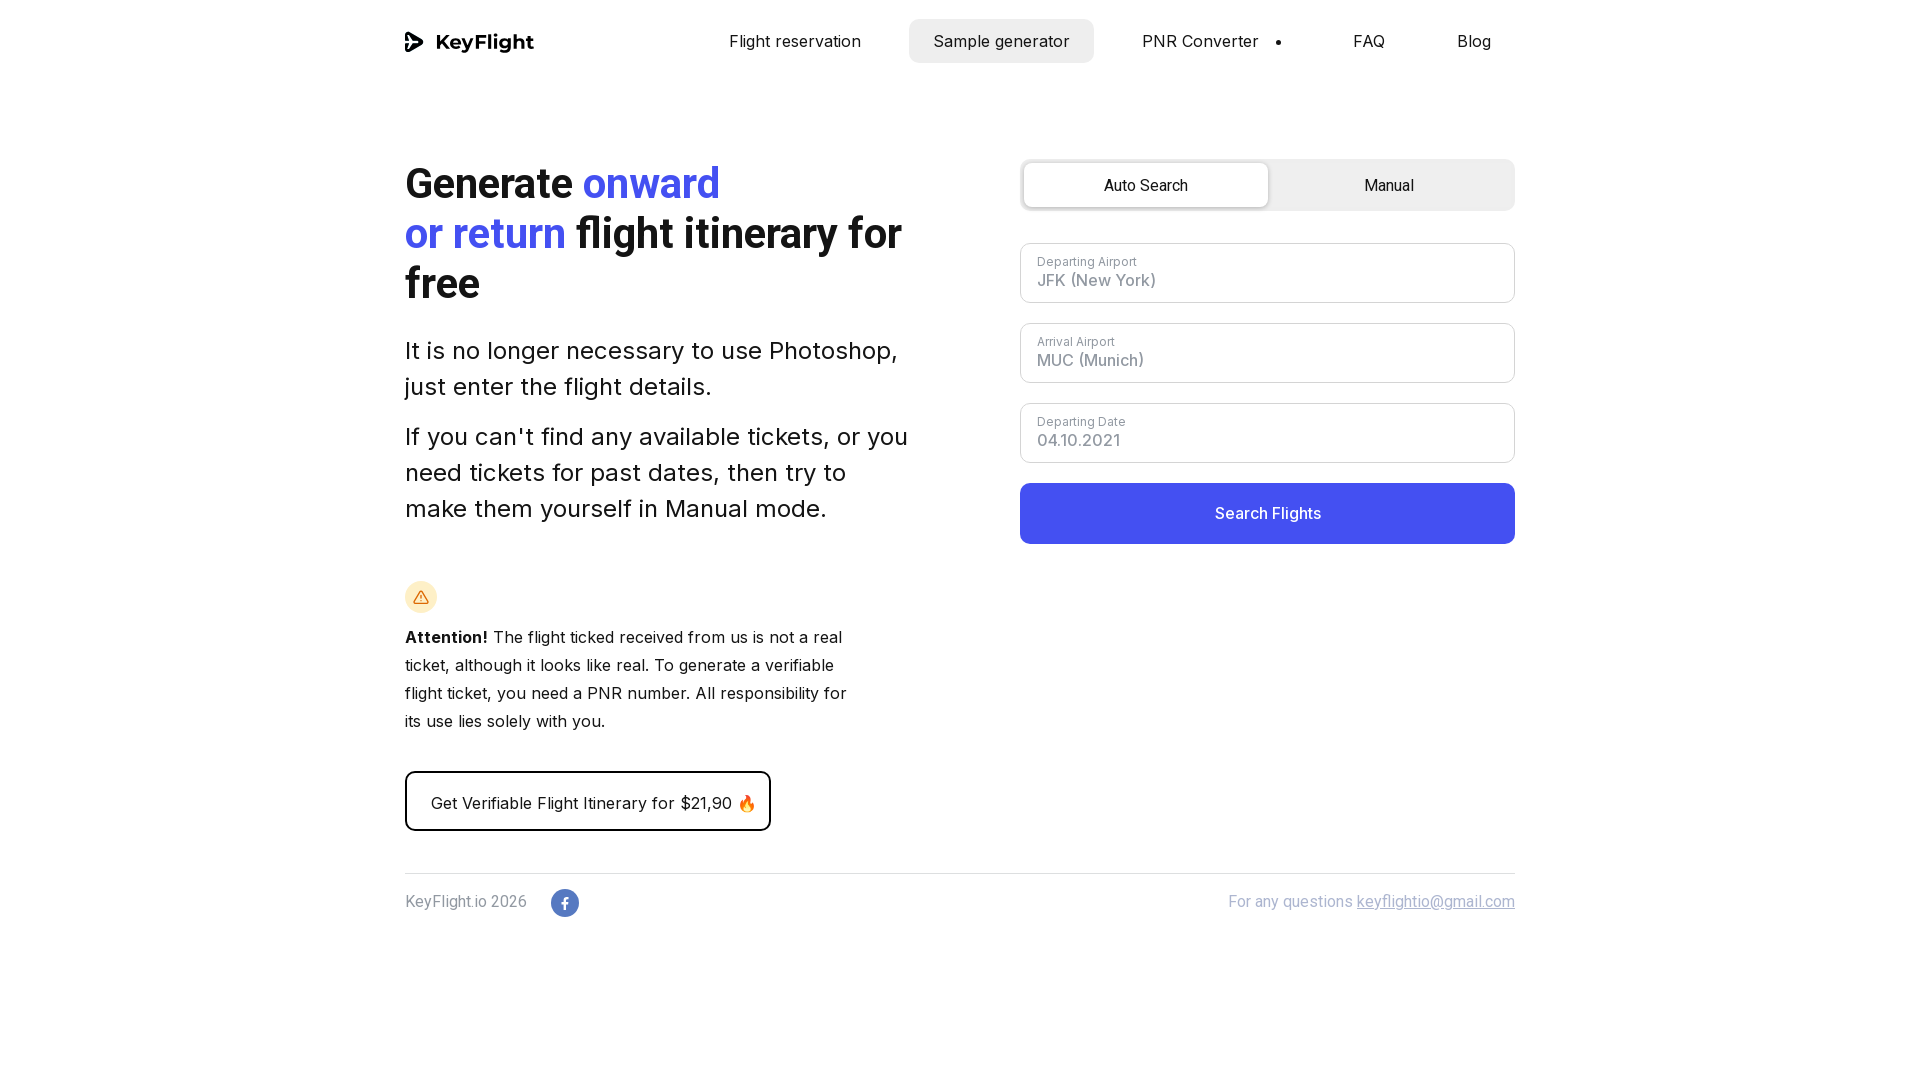

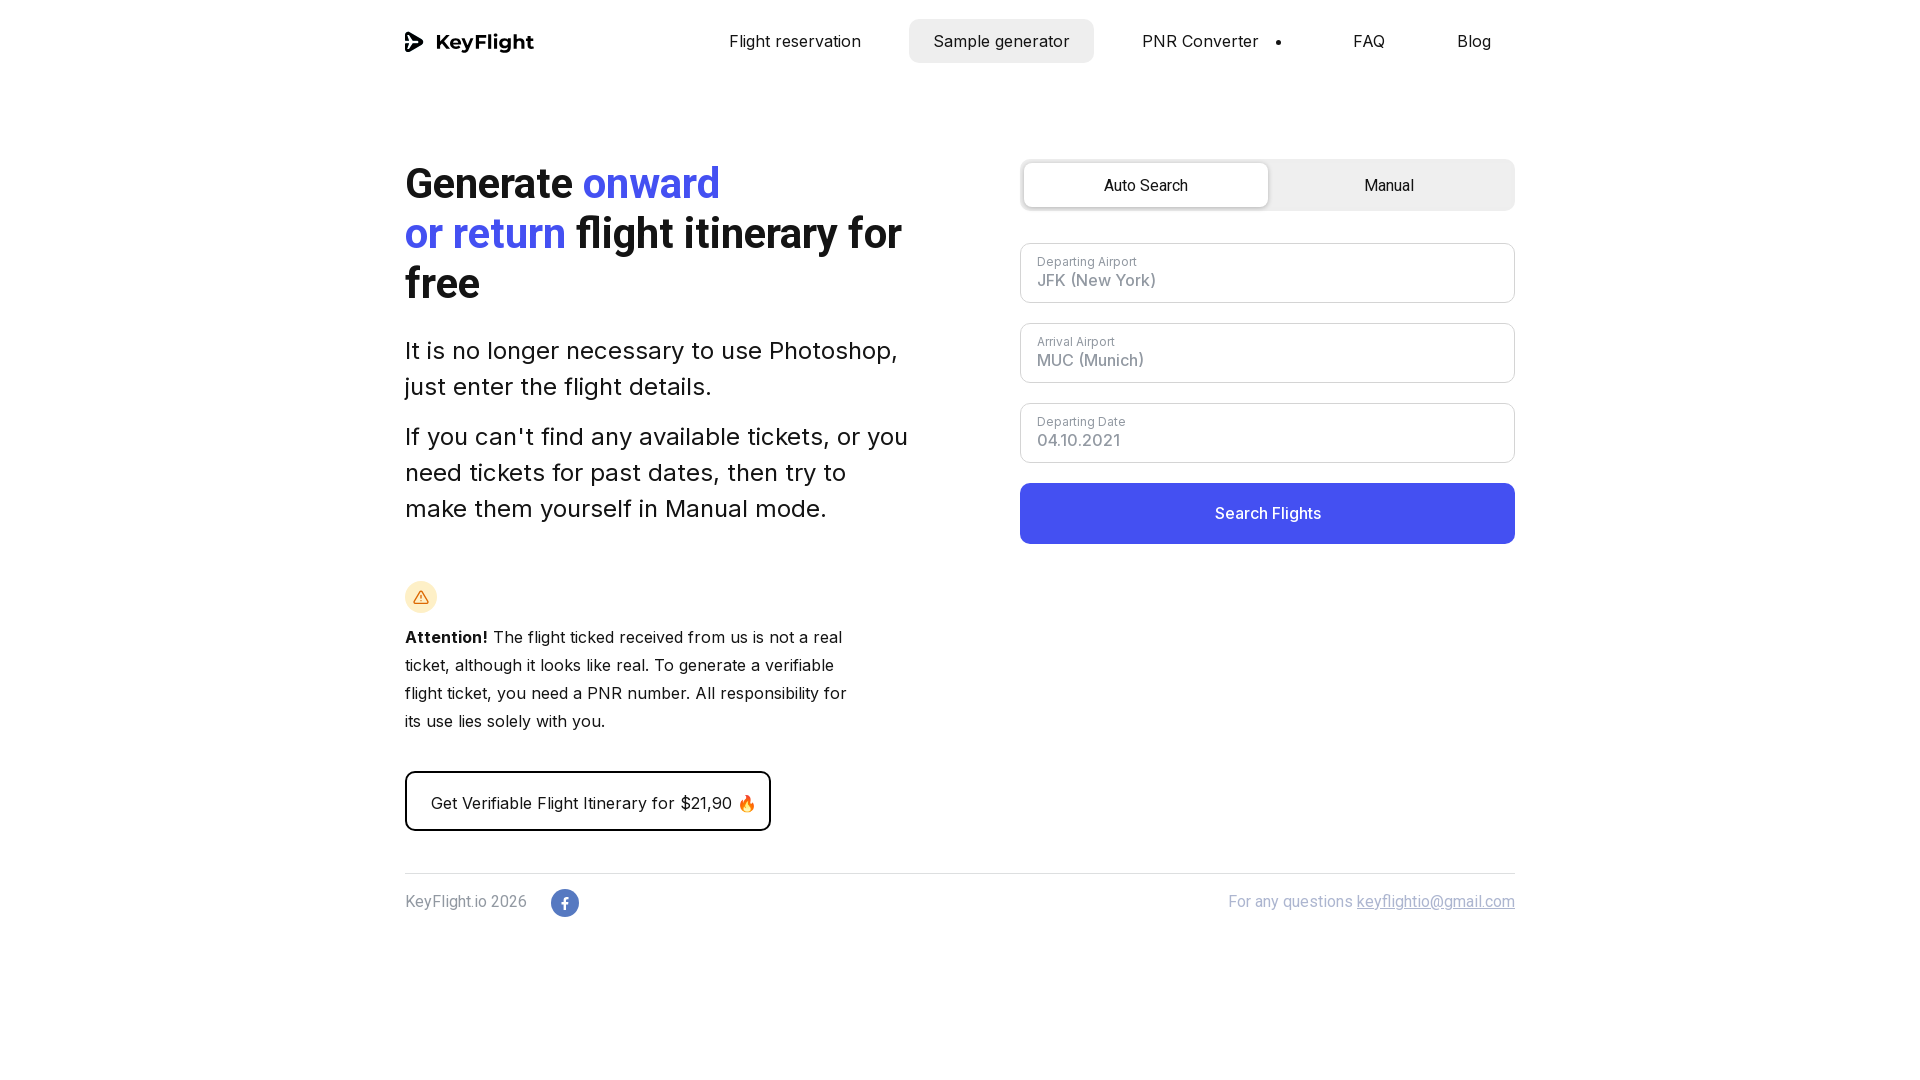